Tests right-click context menu functionality by performing a right-click action on a specific element

Starting URL: https://swisnl.github.io/jQuery-contextMenu/demo.html

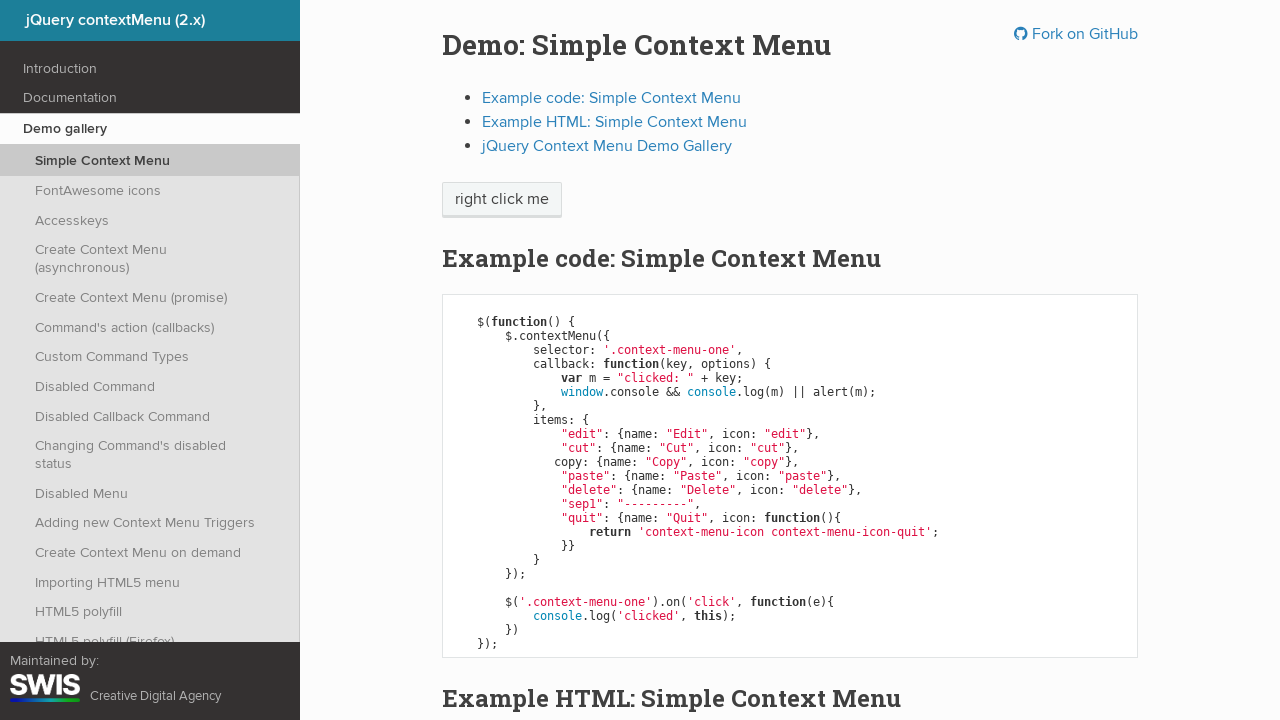

Located element with text 'right click me'
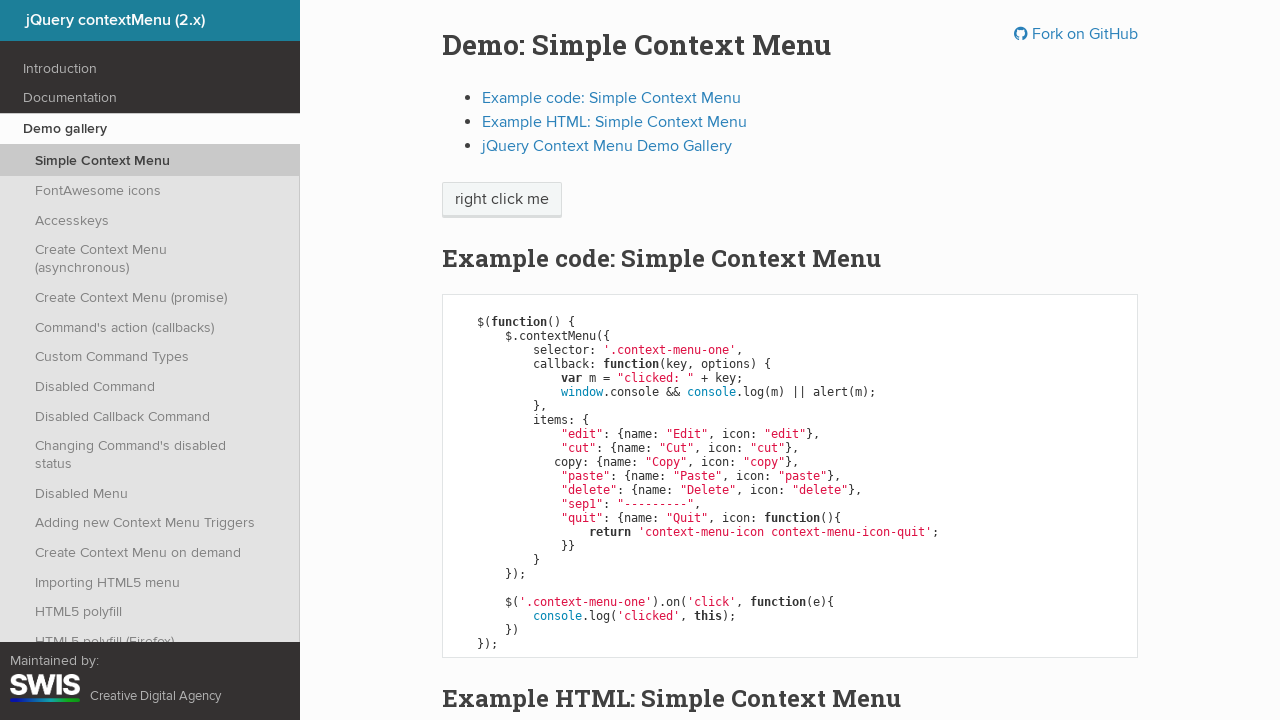

Performed right-click on 'right click me' element to open context menu at (502, 200) on internal:text="right click me"i >> nth=0
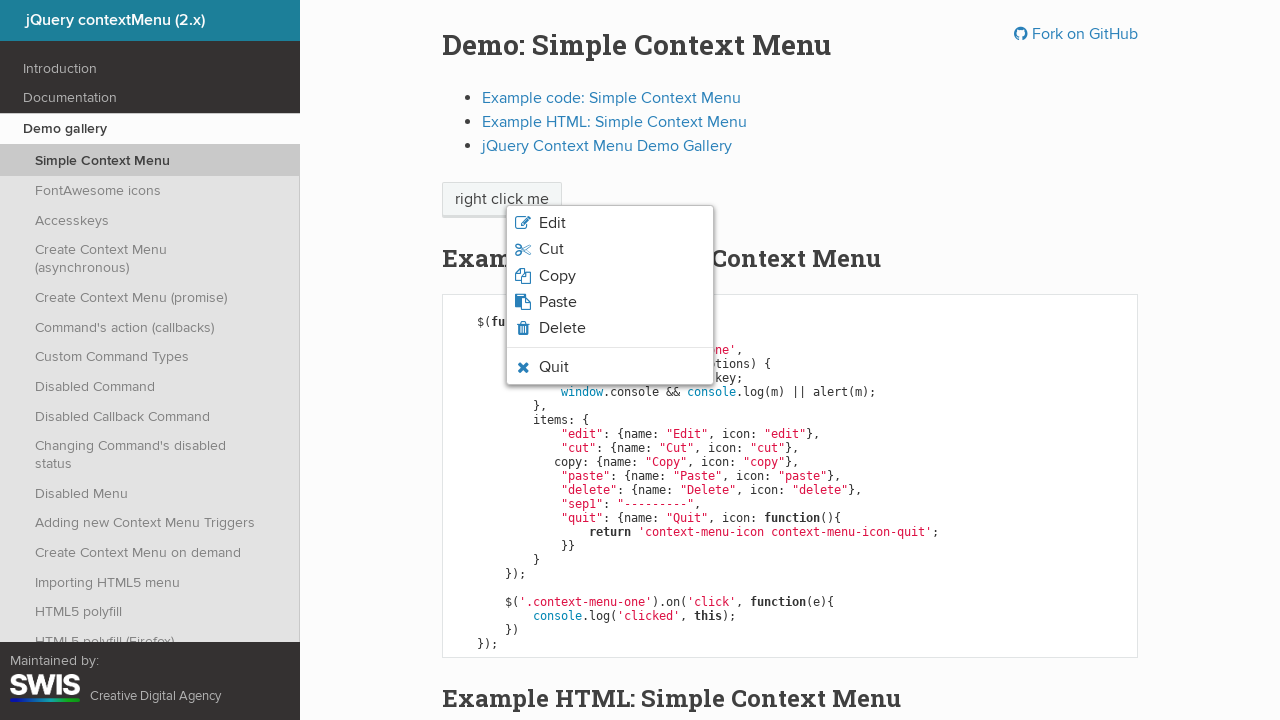

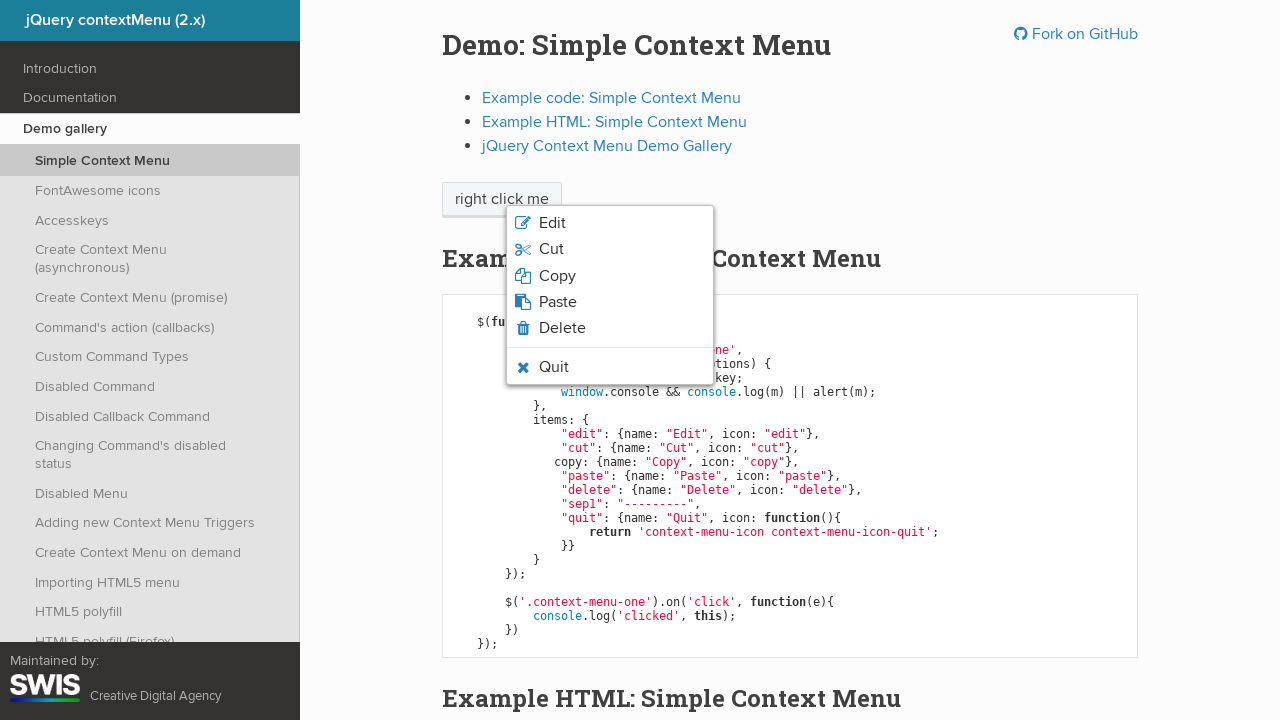